Tests dropdown selection by selecting options from single and multi-select dropdowns

Starting URL: https://demoqa.com/select-menu

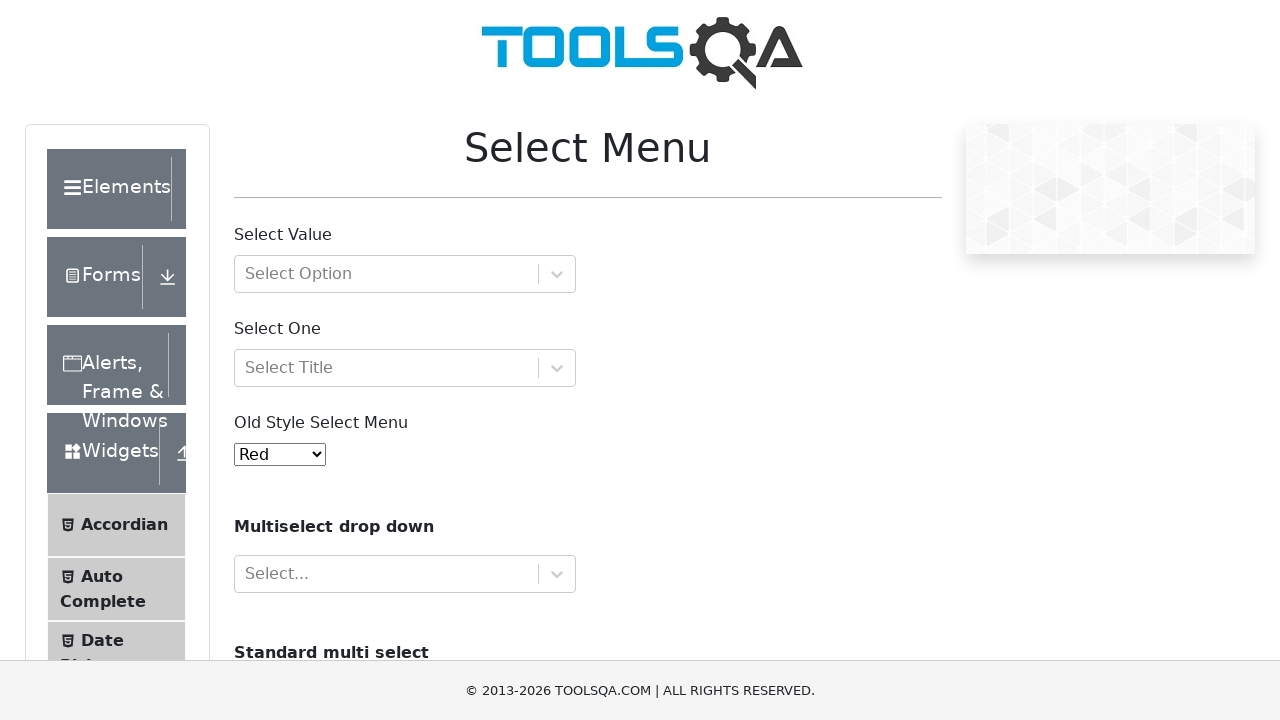

Navigated to select-menu test page
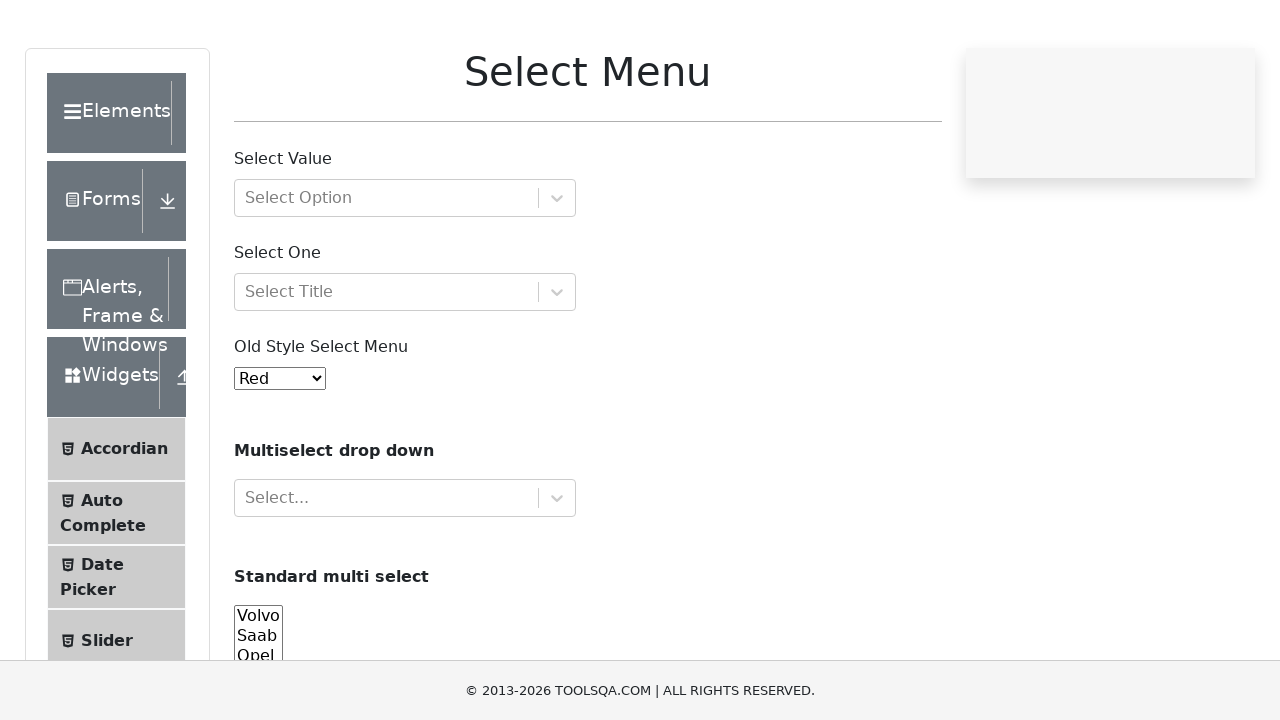

Selected option '2' from old style select menu on #oldSelectMenu
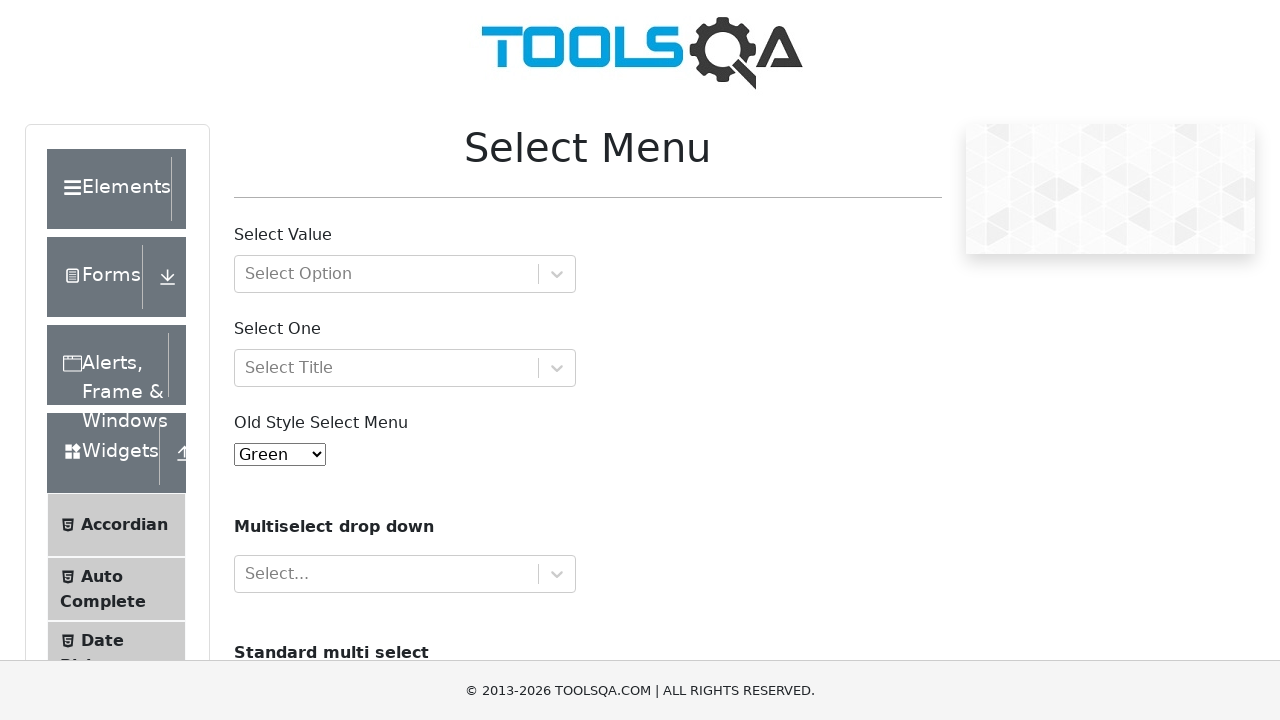

Selected multiple options 'volvo' and 'audi' from cars dropdown on #cars
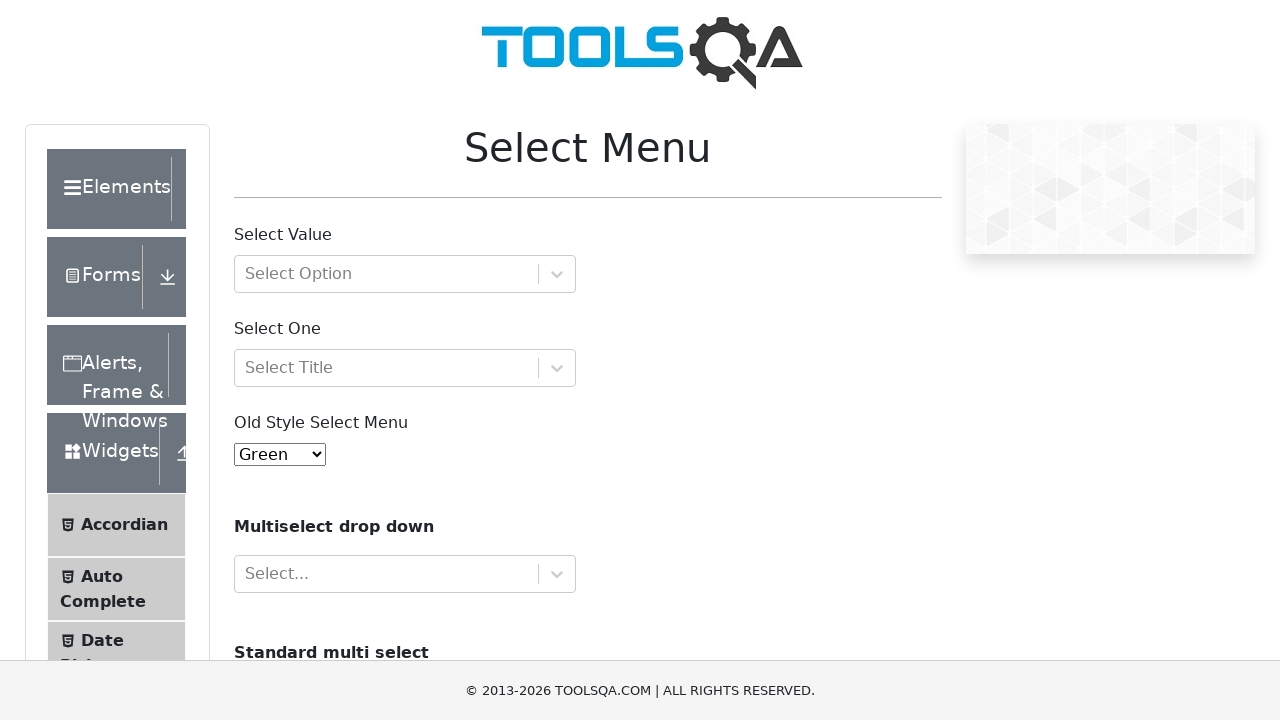

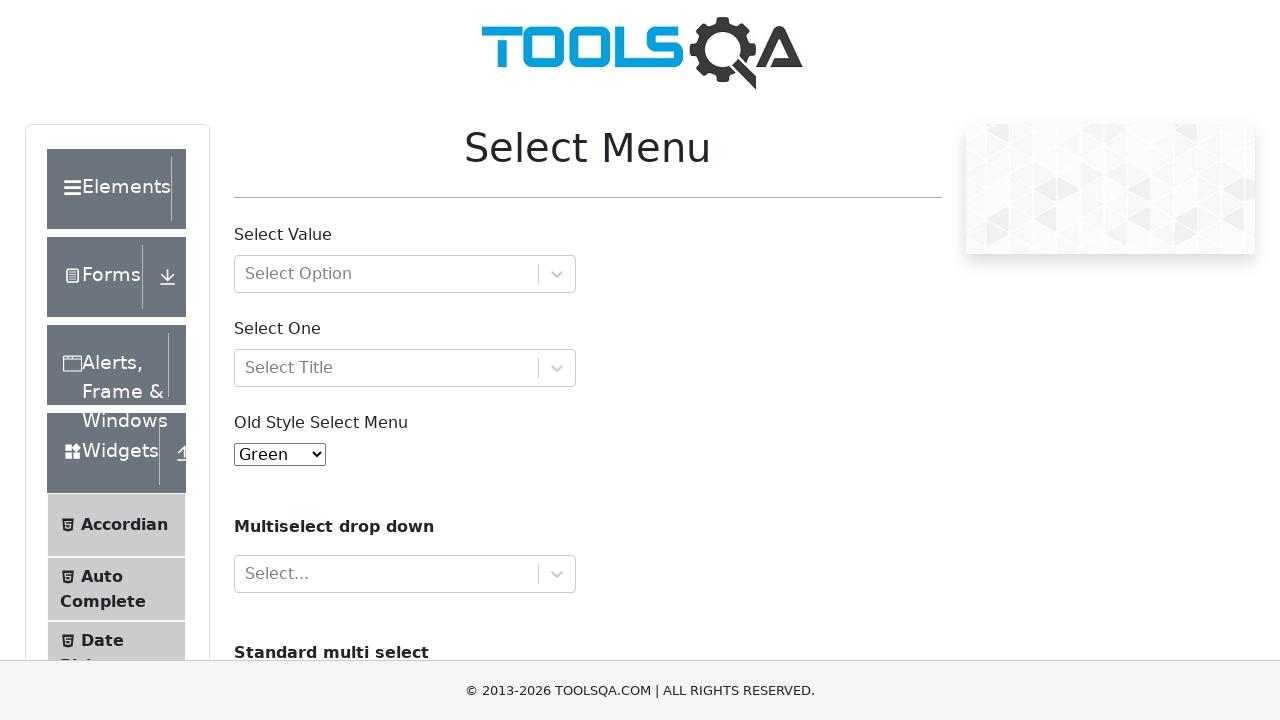